Tests static dropdown functionality by selecting an option by index from the currency dropdown

Starting URL: https://rahulshettyacademy.com/dropdownsPractise/

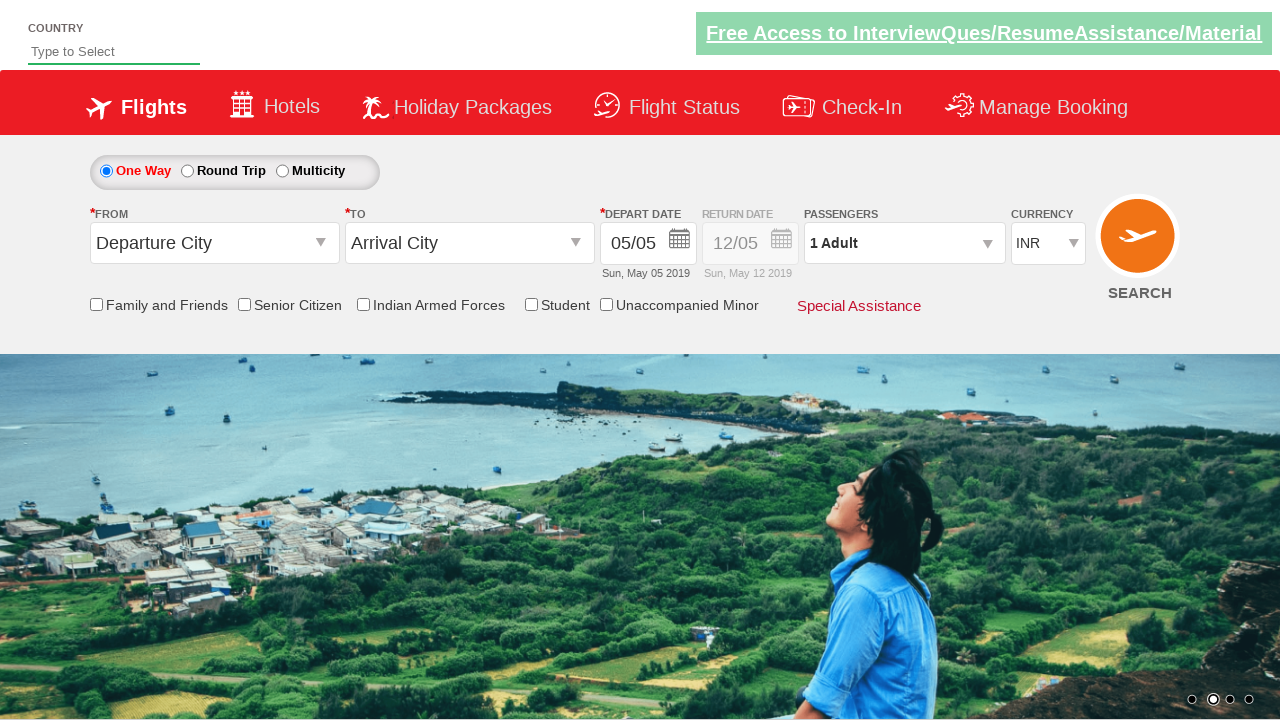

Selected 3rd option from currency dropdown by index on #ctl00_mainContent_DropDownListCurrency
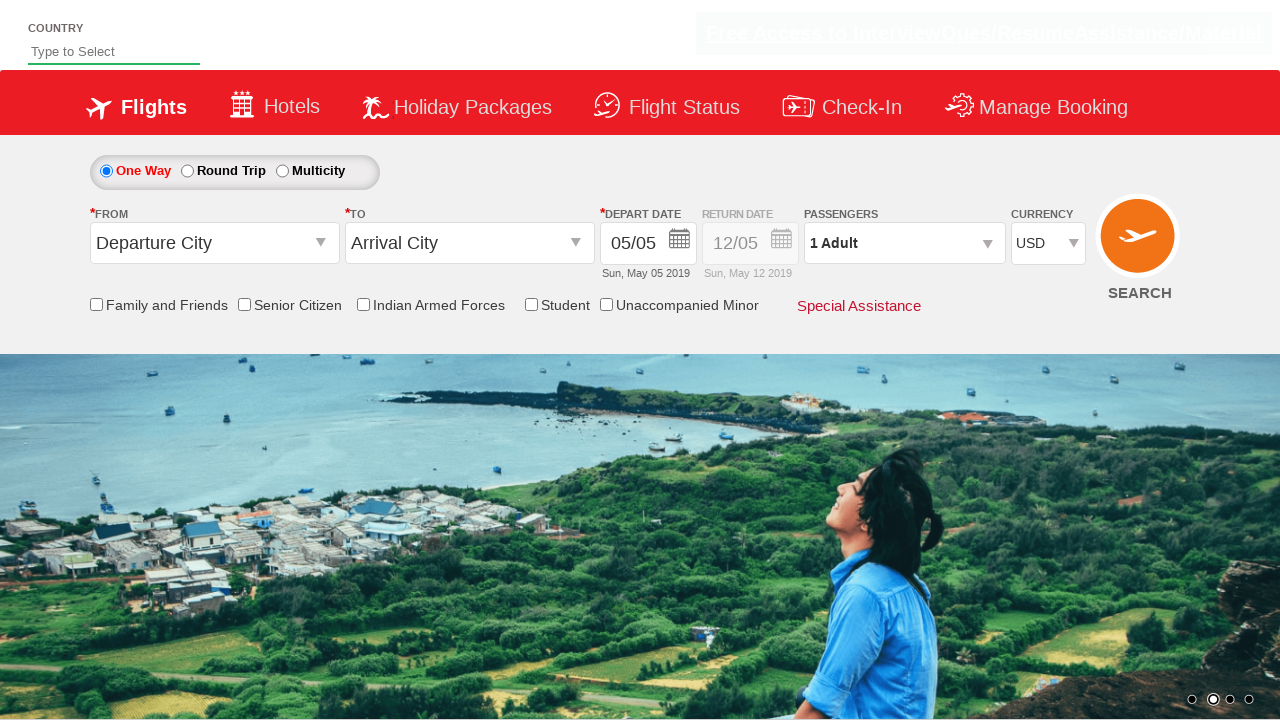

Retrieved selected option value from currency dropdown
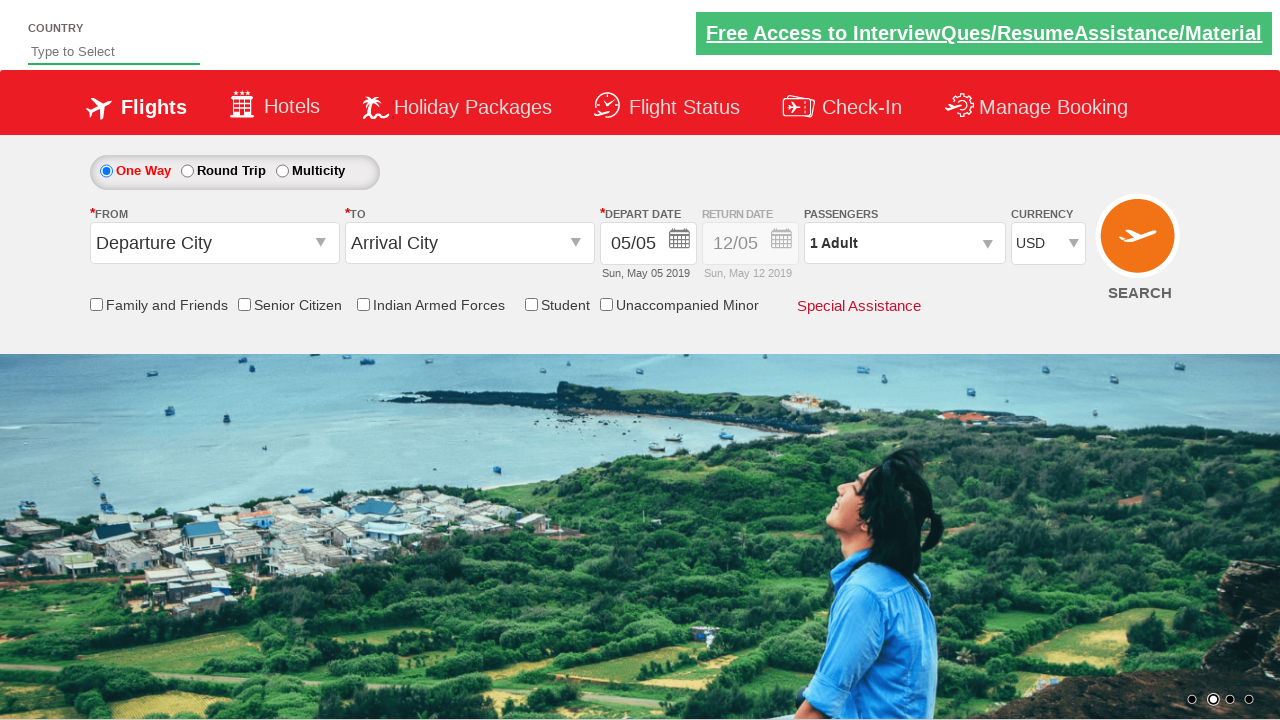

Printed selected currency option text to console
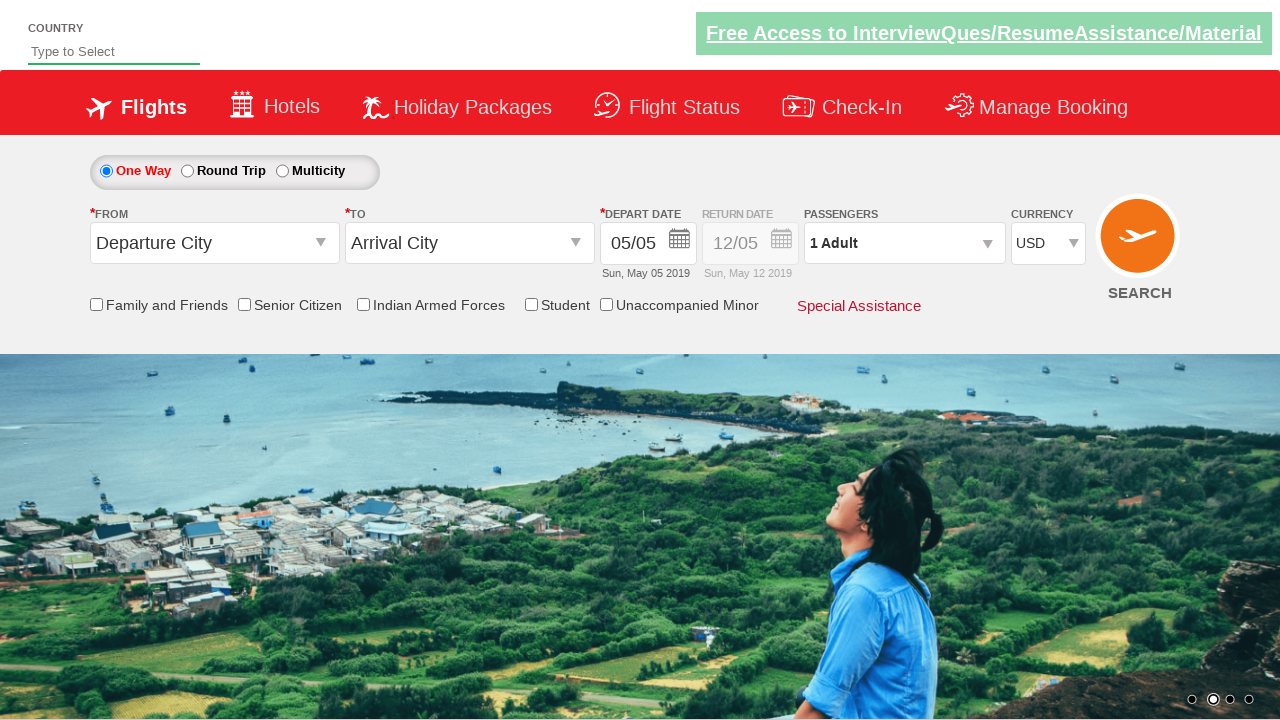

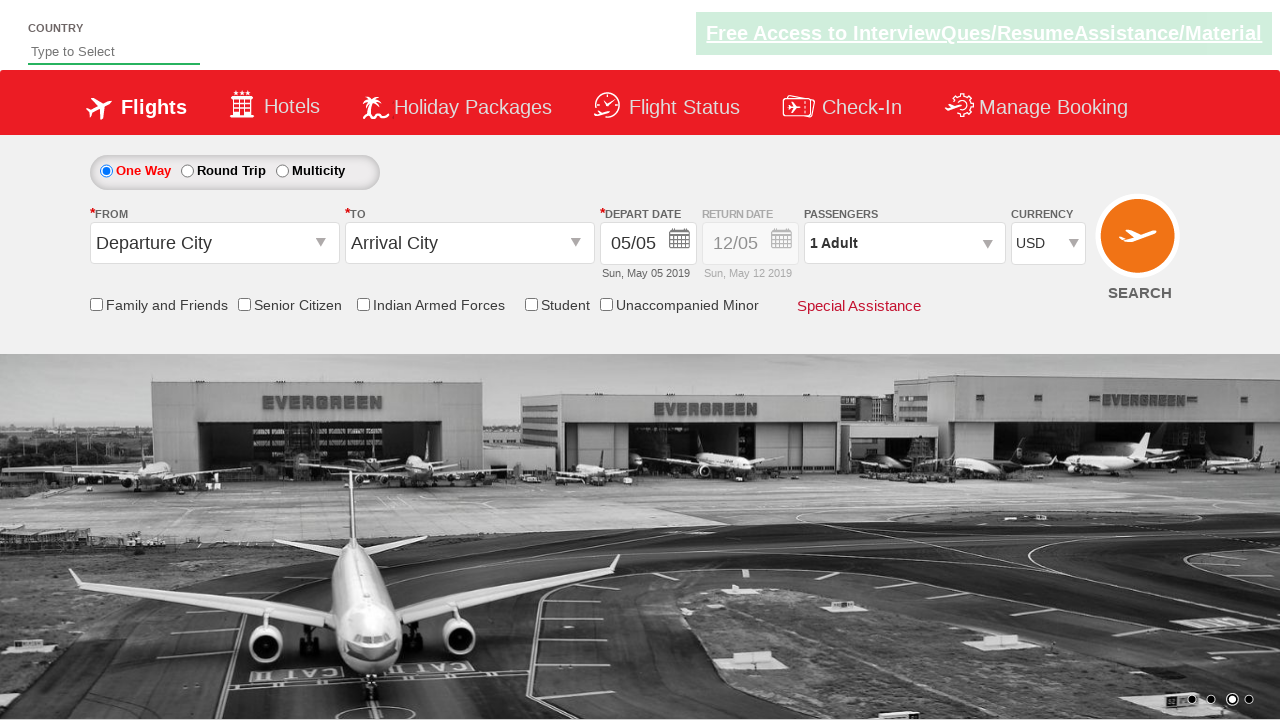